Tests dynamic controls functionality by toggling a checkbox's visibility using a button, waiting for the checkbox to disappear and reappear, then selecting the checkbox and verifying it's checked.

Starting URL: https://v1.training-support.net/selenium/dynamic-controls

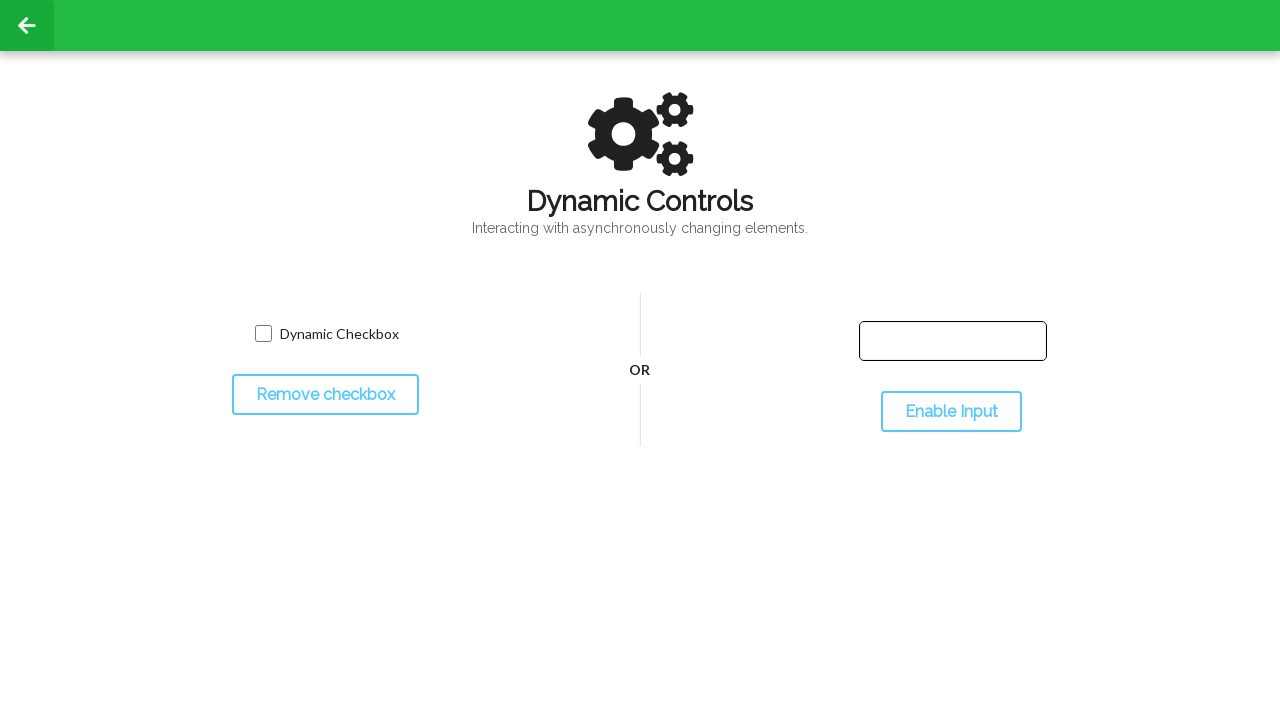

Clicked toggle button to hide the checkbox at (325, 395) on #toggleCheckbox
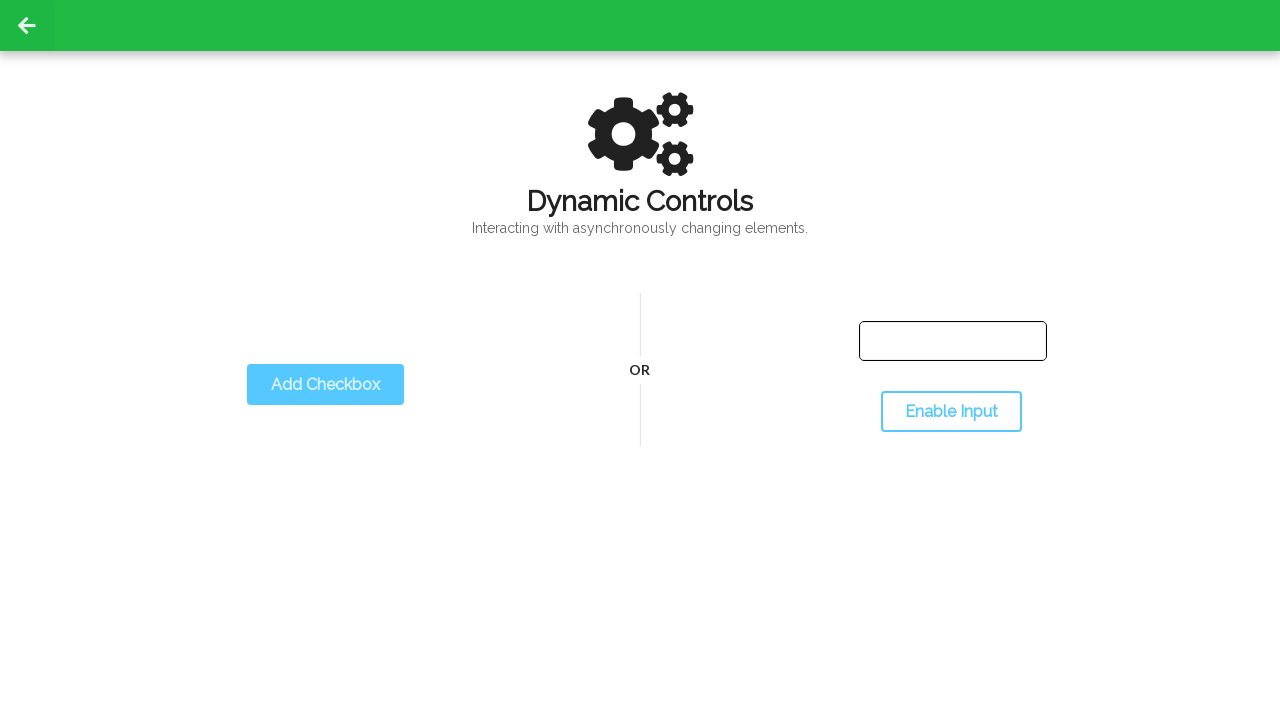

Waited for checkbox to become invisible
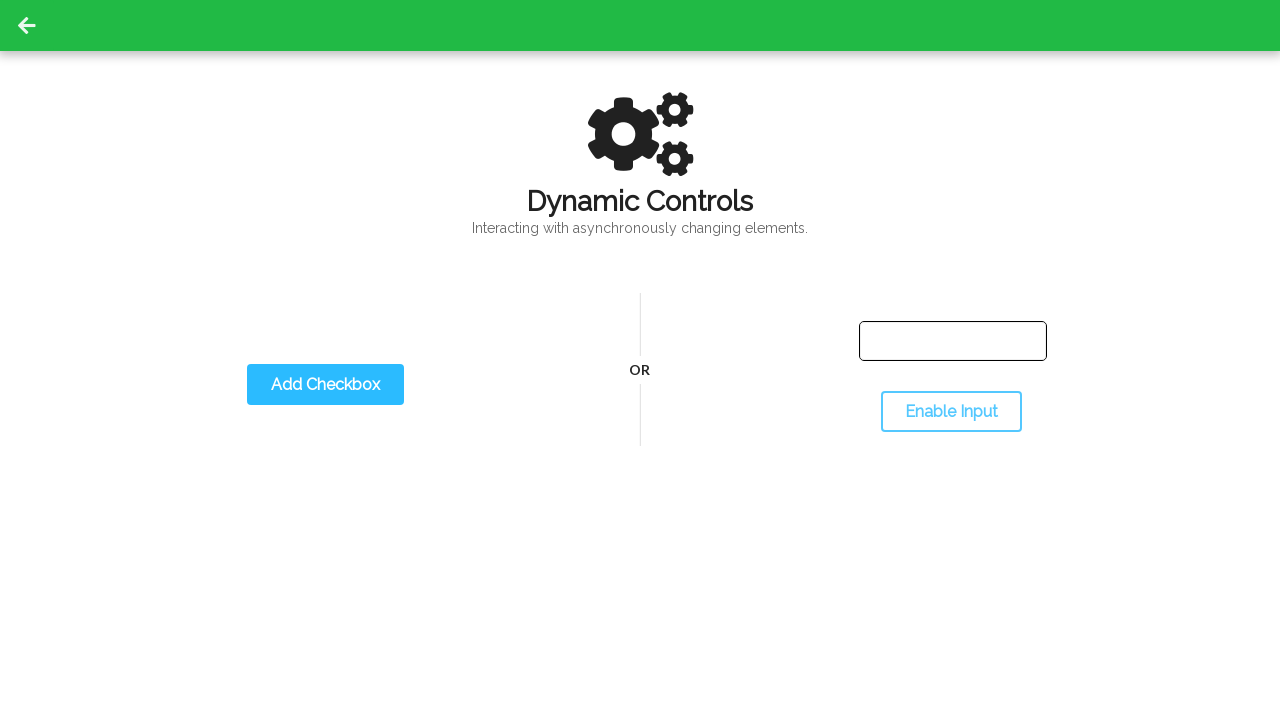

Clicked toggle button to show the checkbox again at (325, 385) on #toggleCheckbox
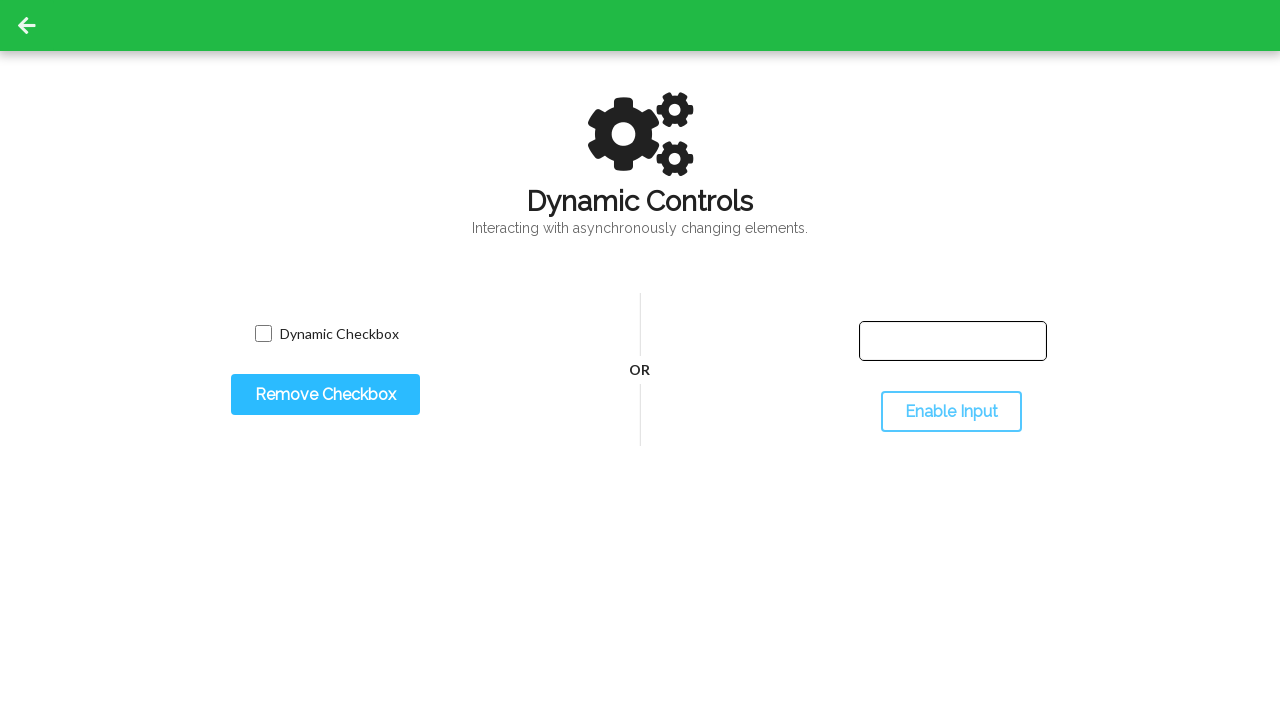

Waited for checkbox to become visible again
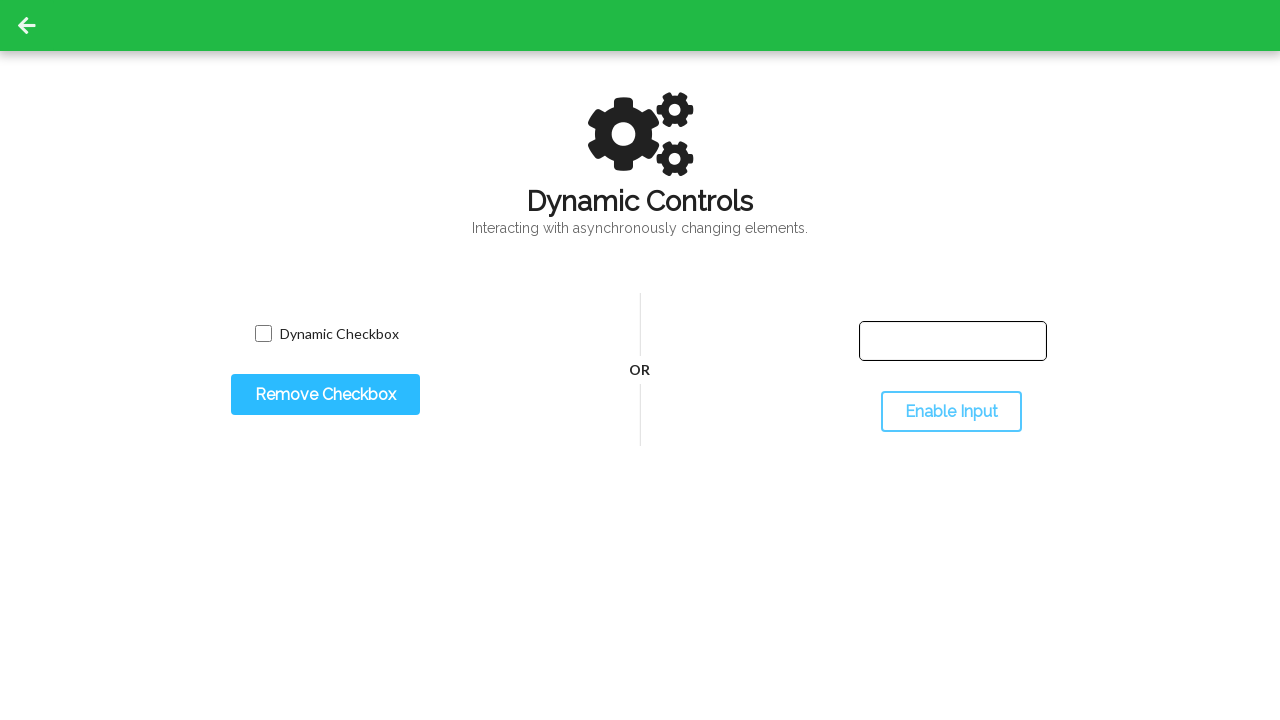

Clicked the checkbox to select it at (263, 334) on input[type='checkbox']
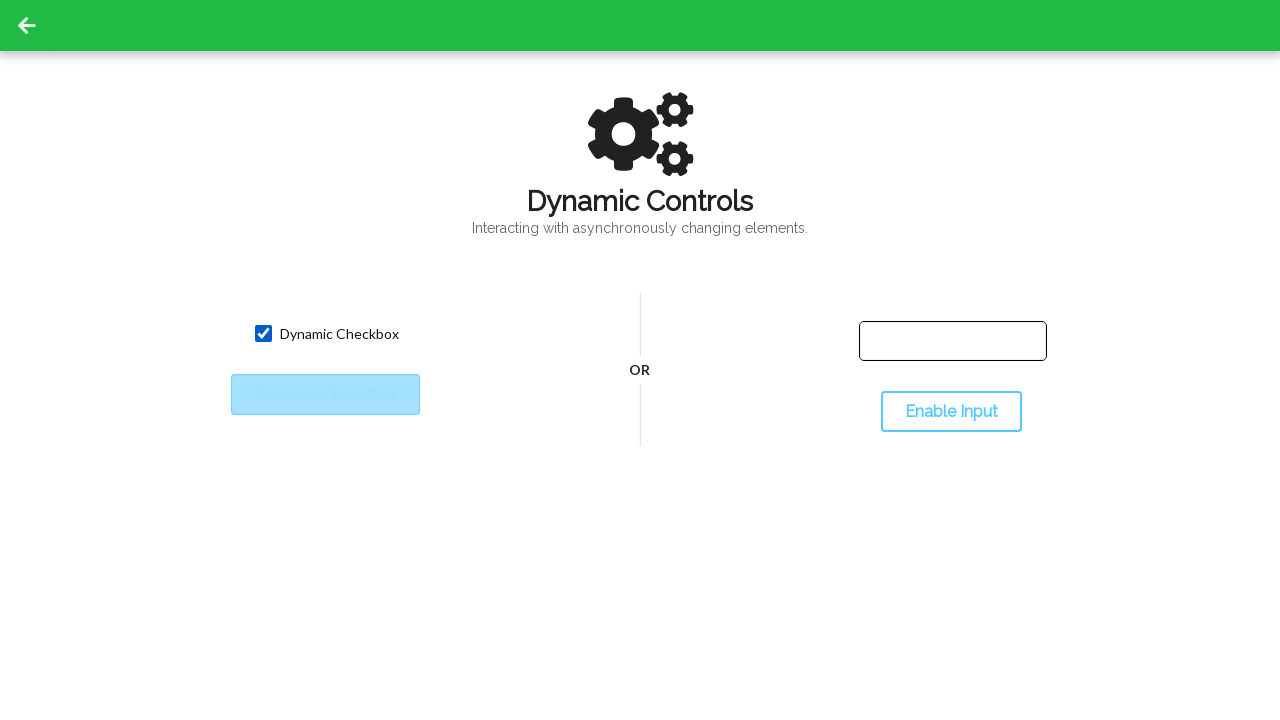

Verified that the checkbox is checked
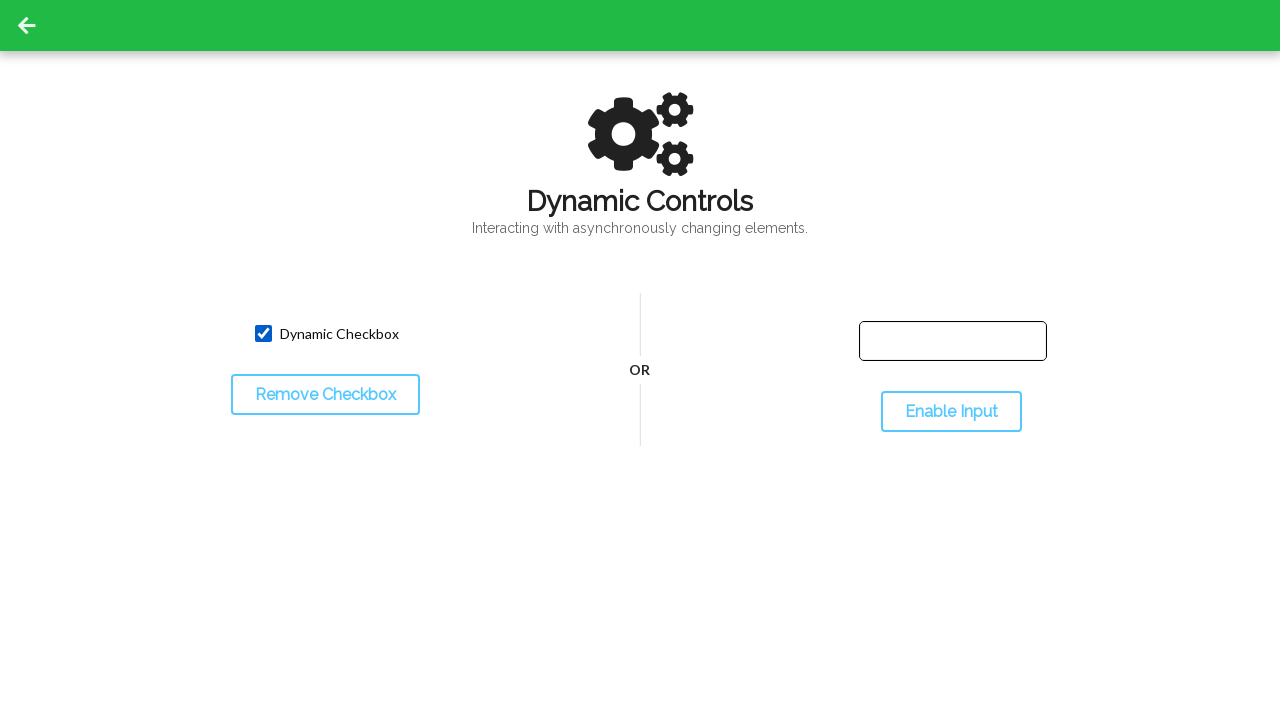

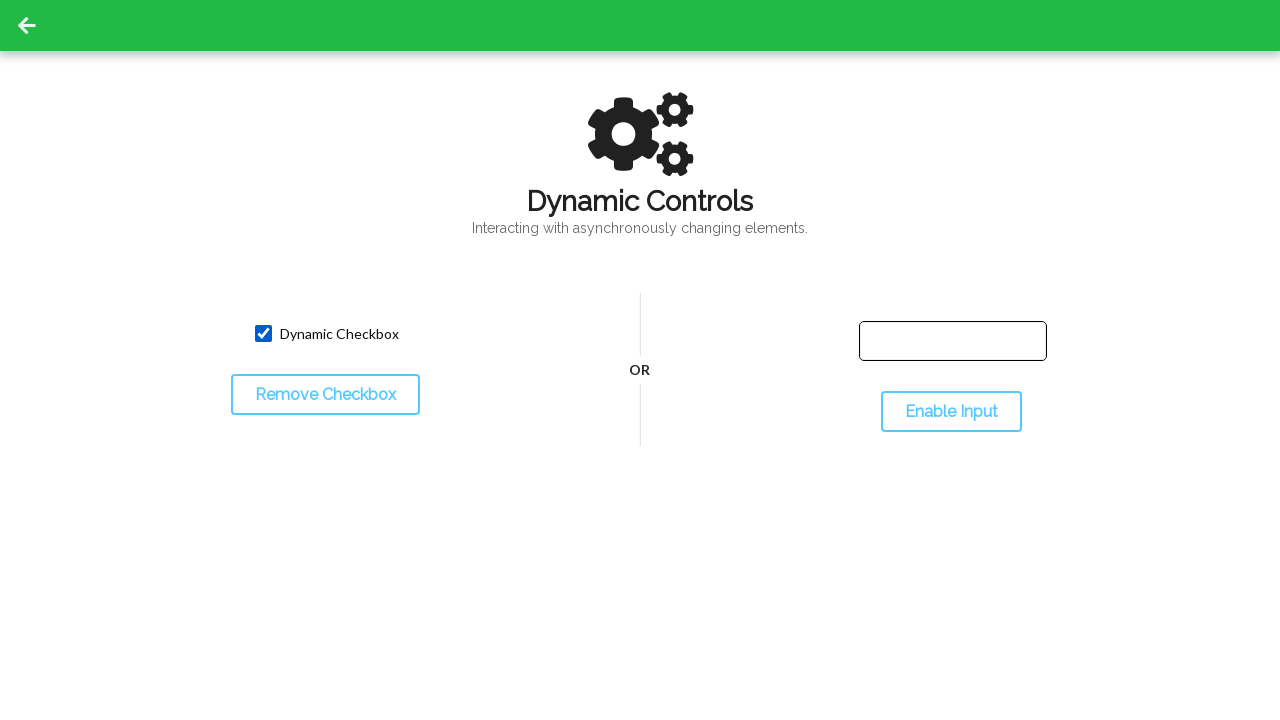